Tests filtering todos by active status - adds two items, marks one as complete, clicks the Active filter, and verifies only uncompleted items are shown

Starting URL: https://todomvc.com/examples/react/dist/

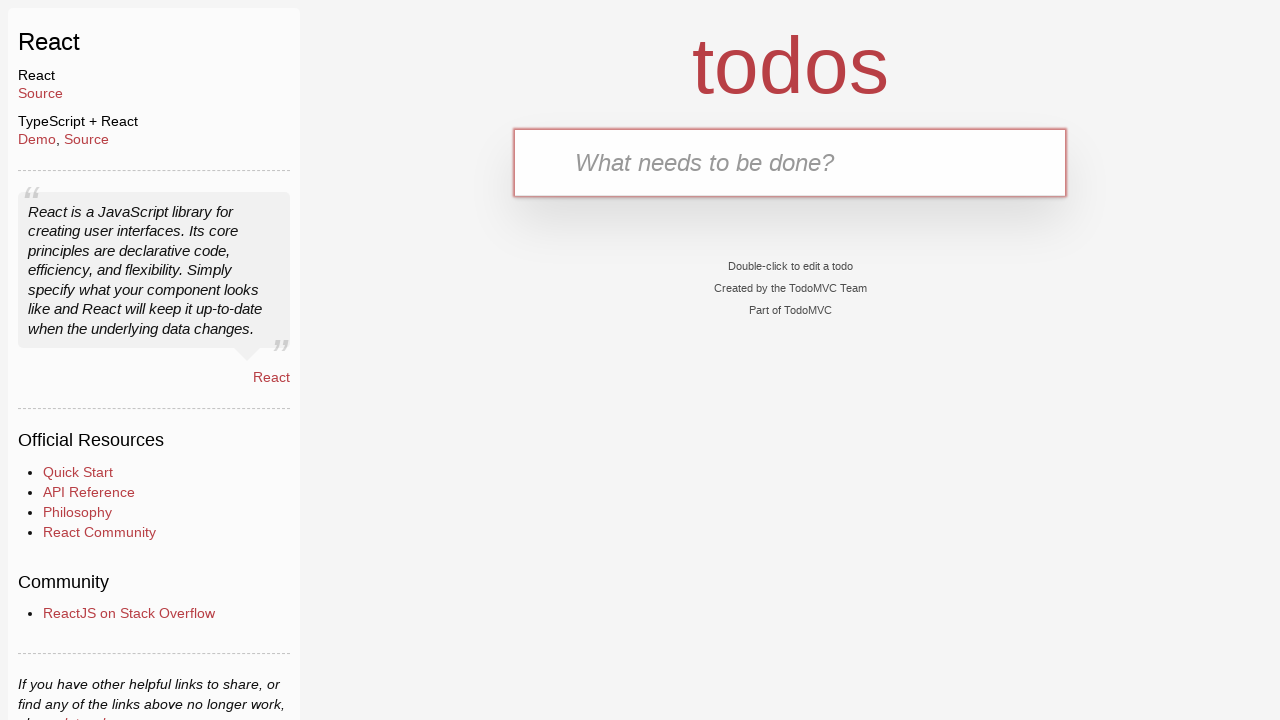

Filled new todo input with 'Buy Milk' on .new-todo
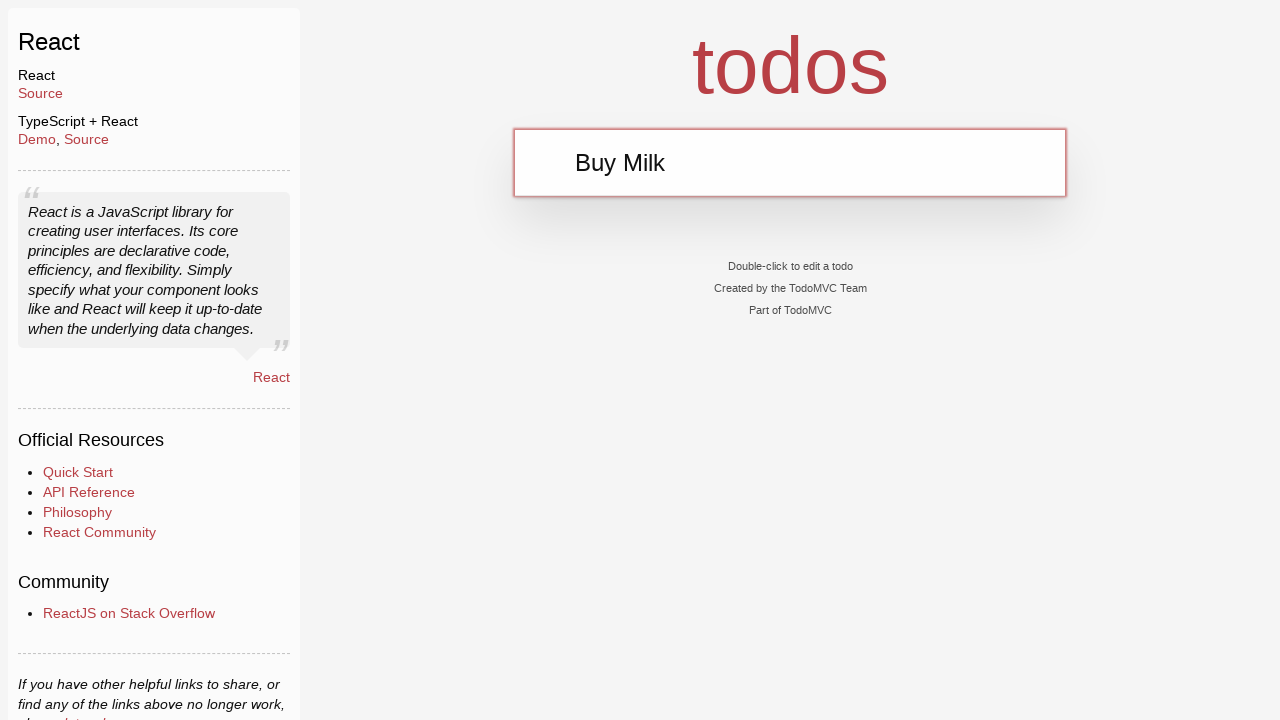

Pressed Enter to add first todo item on .new-todo
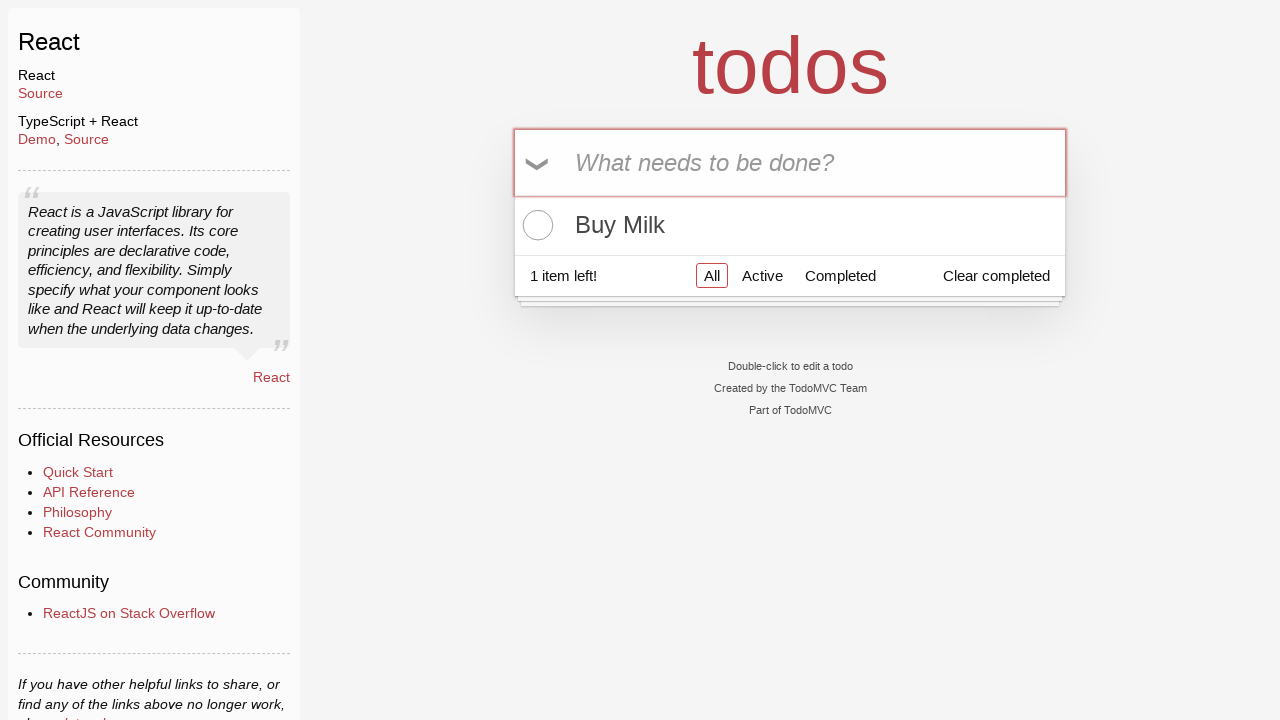

Filled new todo input with 'Buy Coffee' on .new-todo
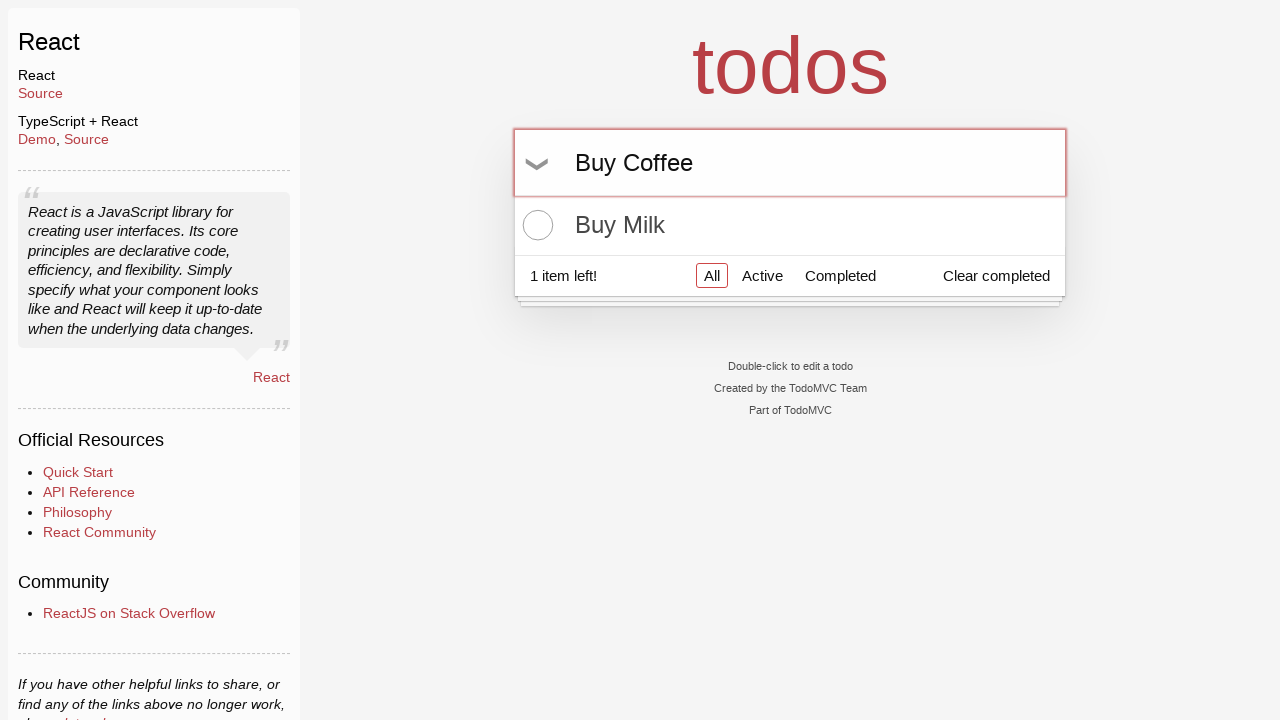

Pressed Enter to add second todo item on .new-todo
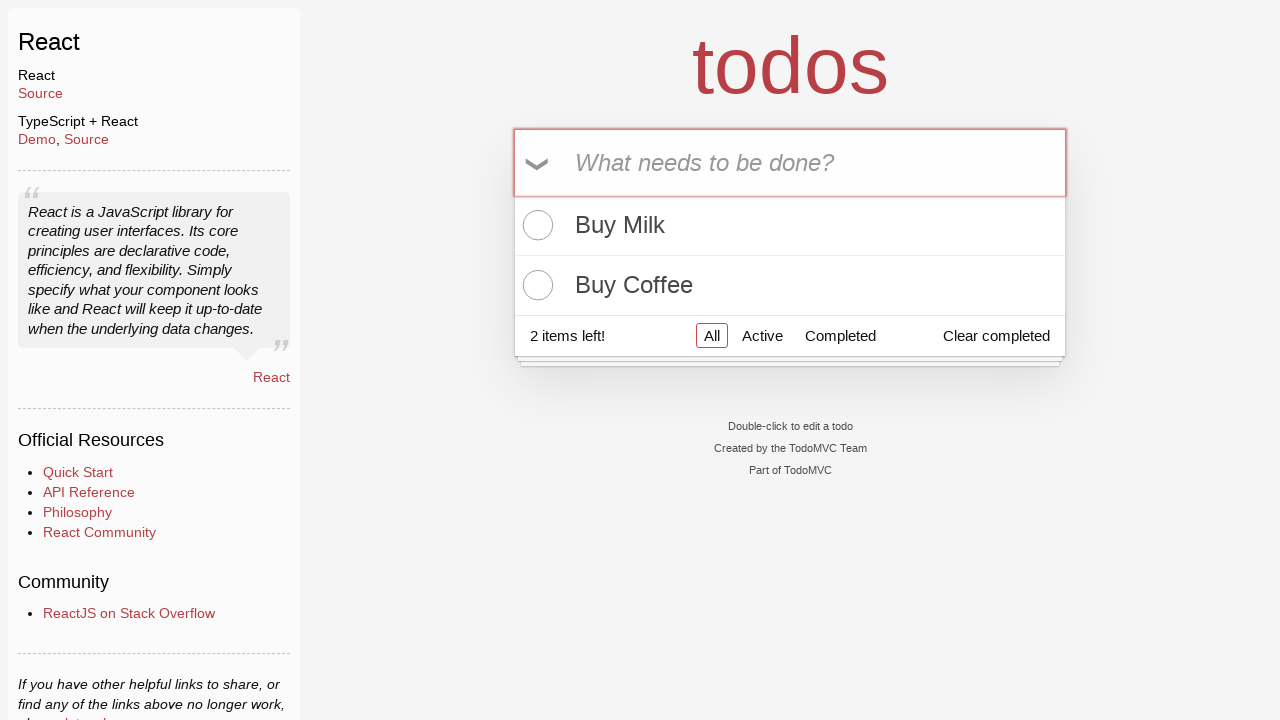

Waited for both todo items to appear in the list
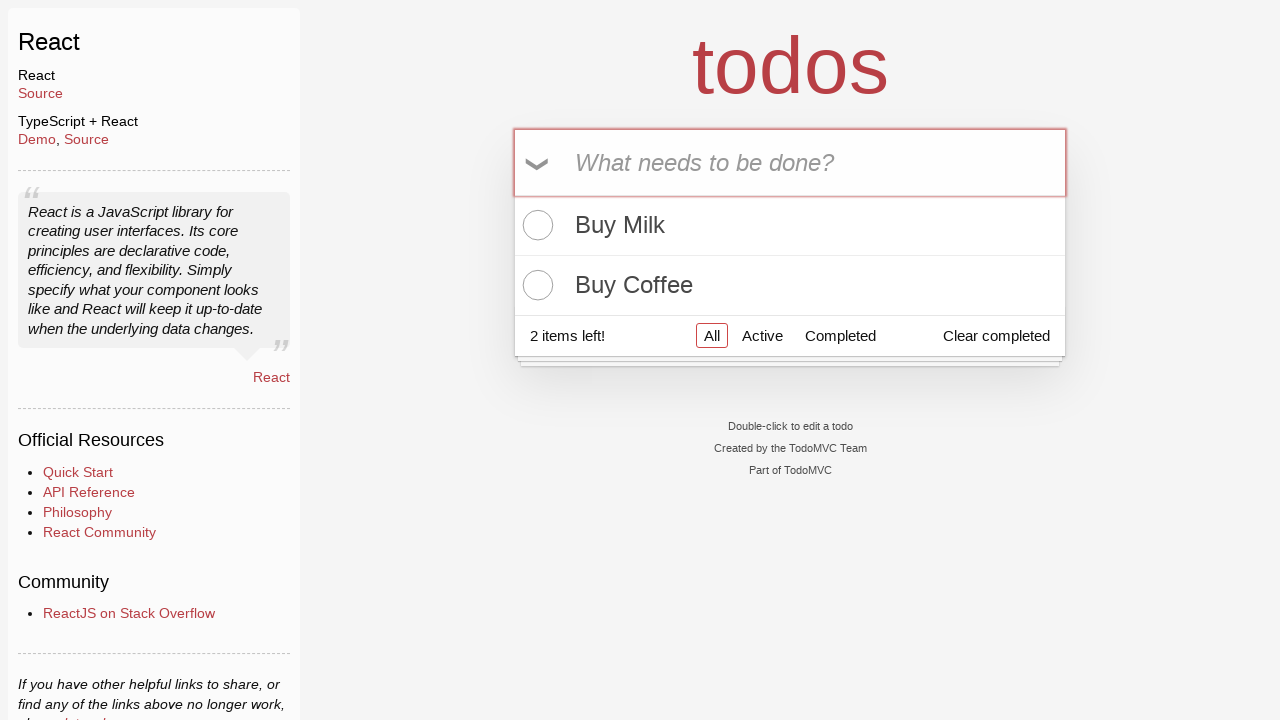

Clicked toggle to mark first todo ('Buy Milk') as complete at (535, 225) on .todo-list li:first-child .toggle
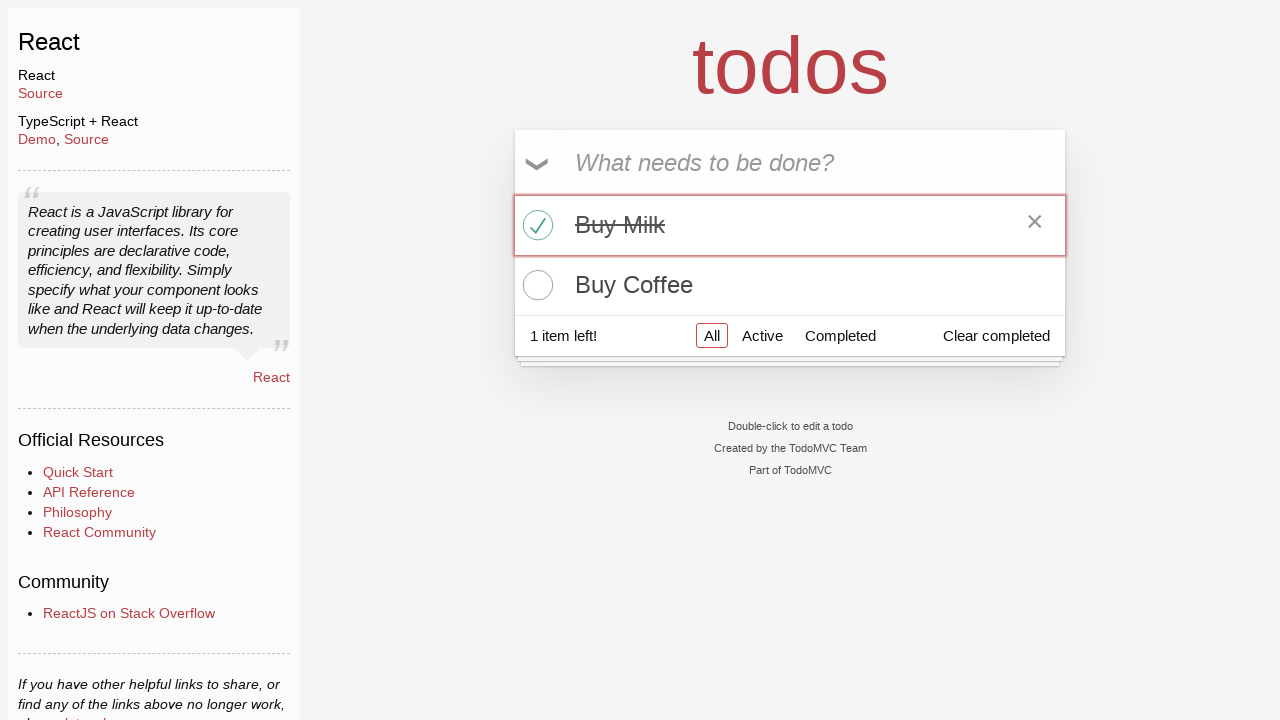

Clicked on Active filter to show only incomplete todos at (762, 335) on text=Active
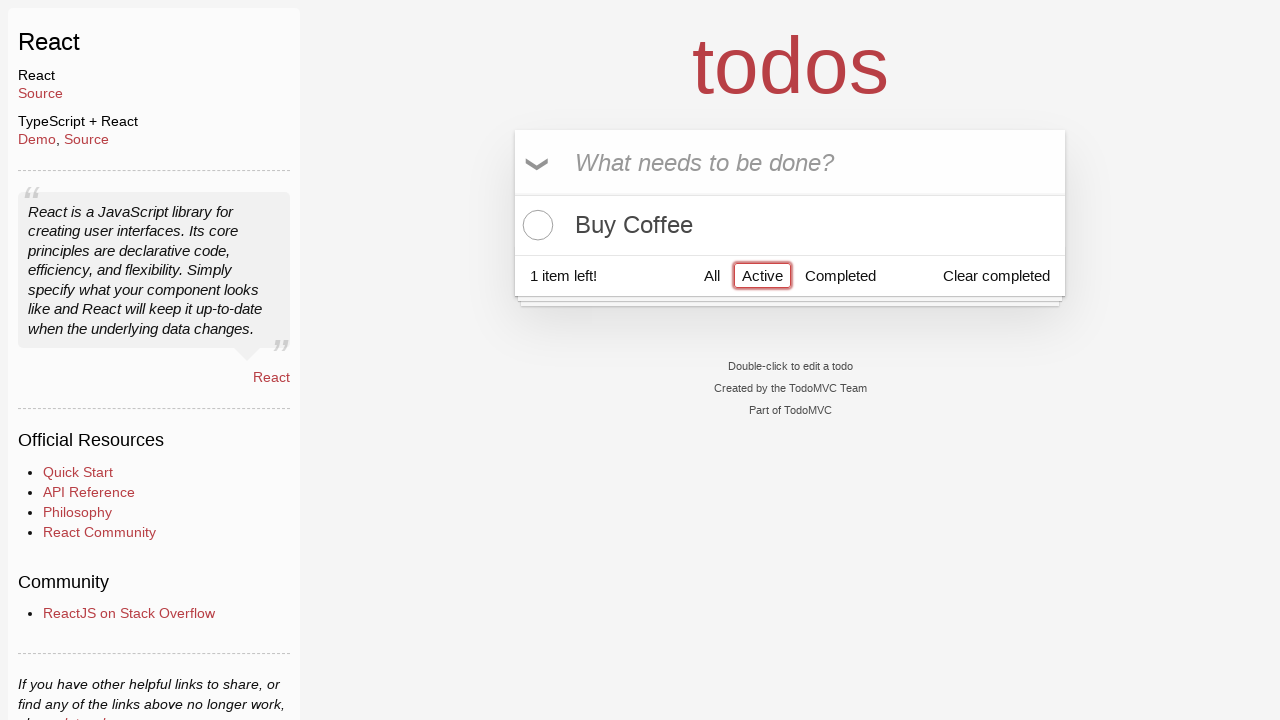

Waited for Active filter to apply and display filtered todos
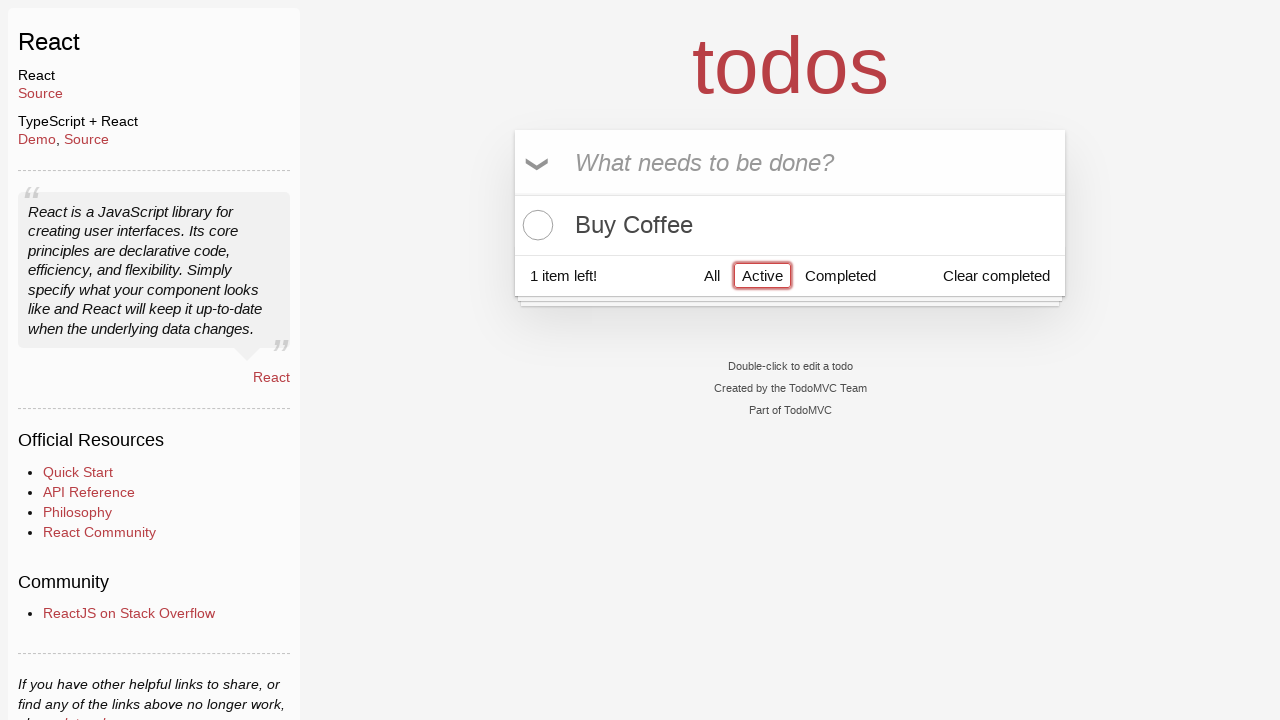

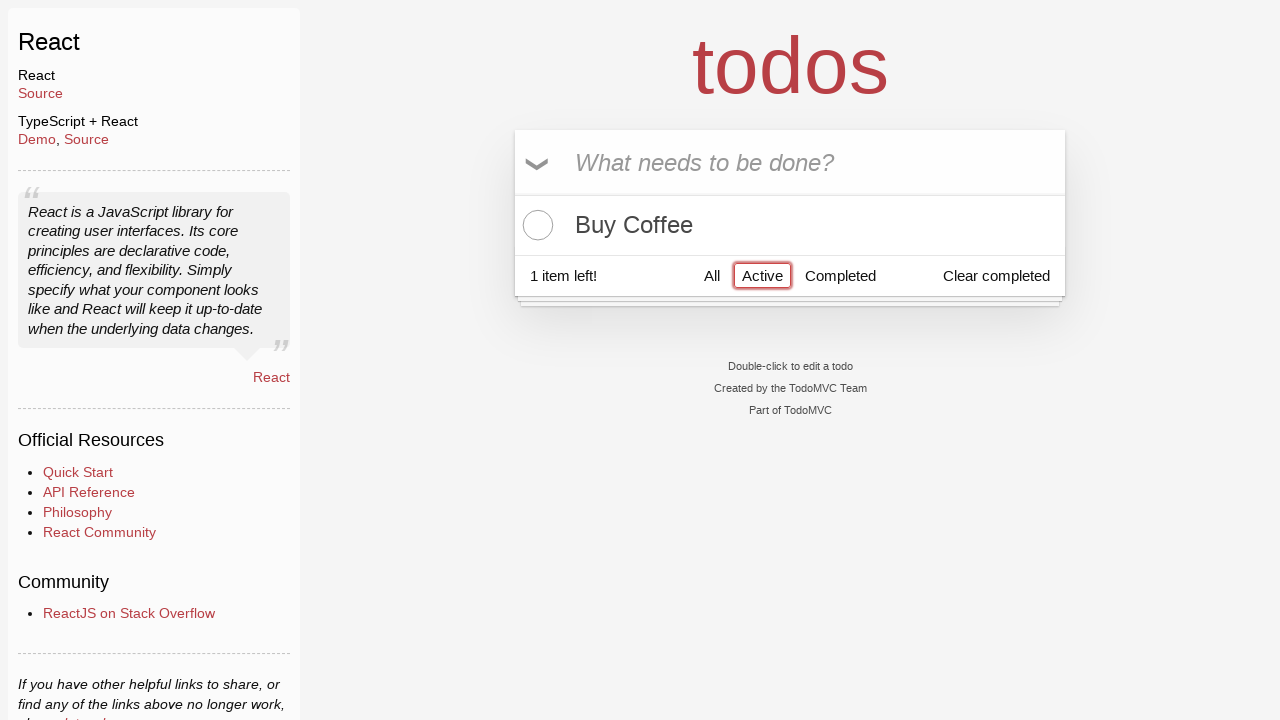